Tests modal window handling by waiting for a modal to appear and then closing it

Starting URL: http://the-internet.herokuapp.com/entry_ad

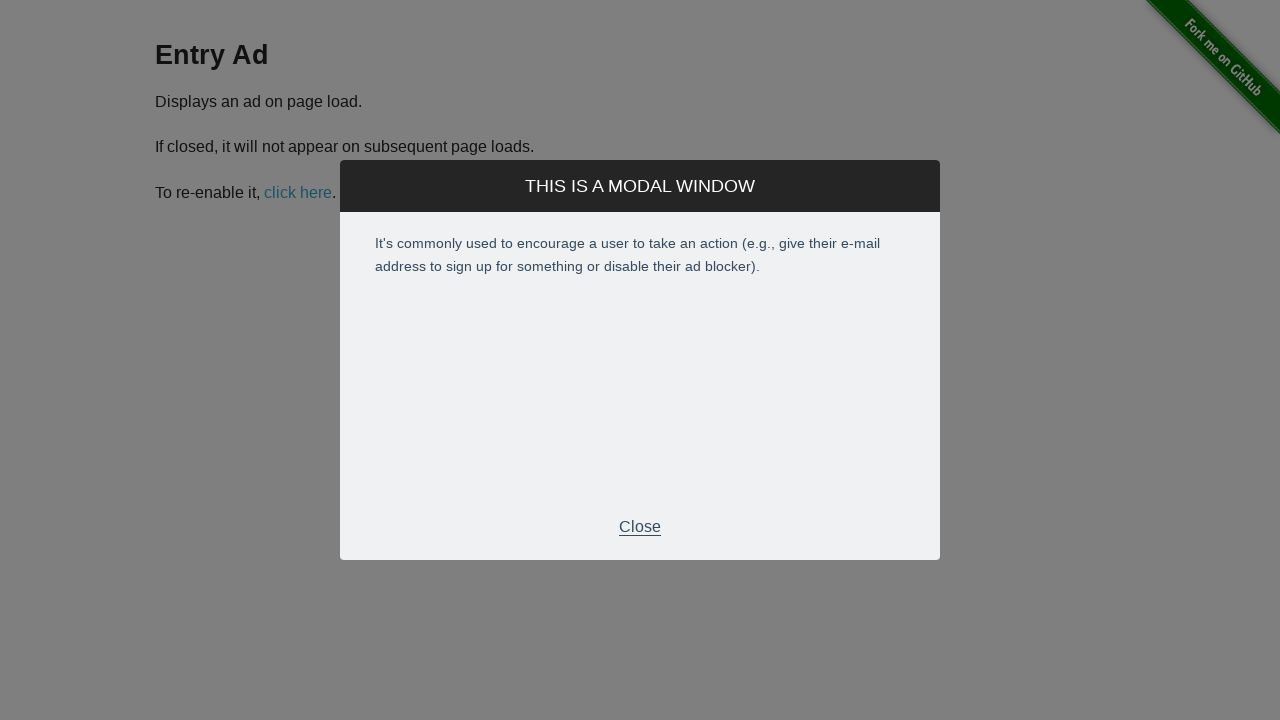

Modal window appeared and became visible
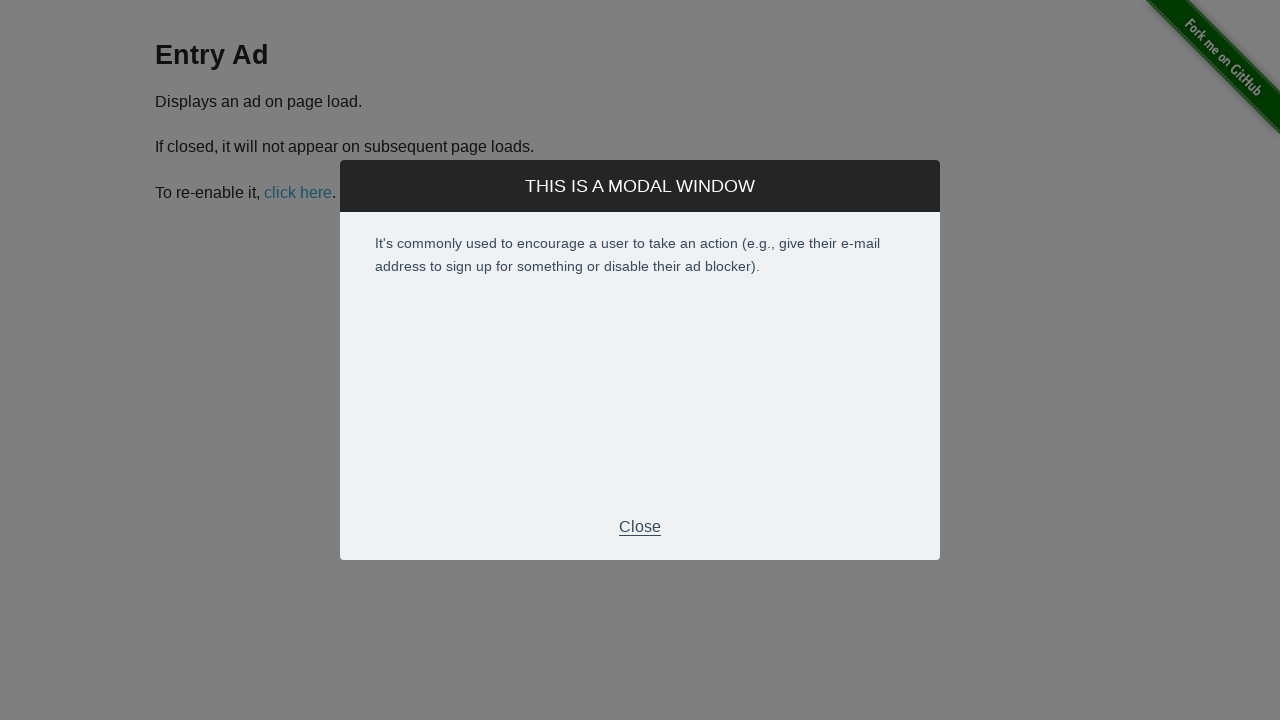

Modal footer with close button became visible
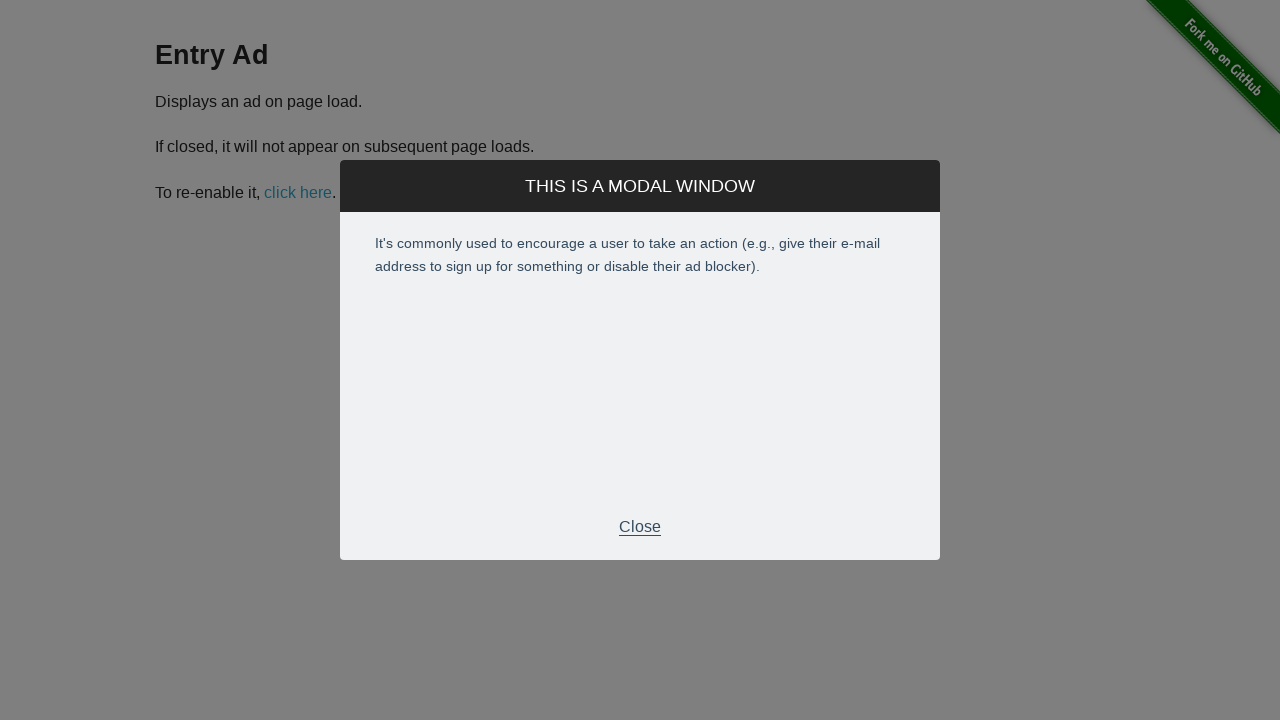

Clicked close button to close the modal at (640, 527) on .modal-footer
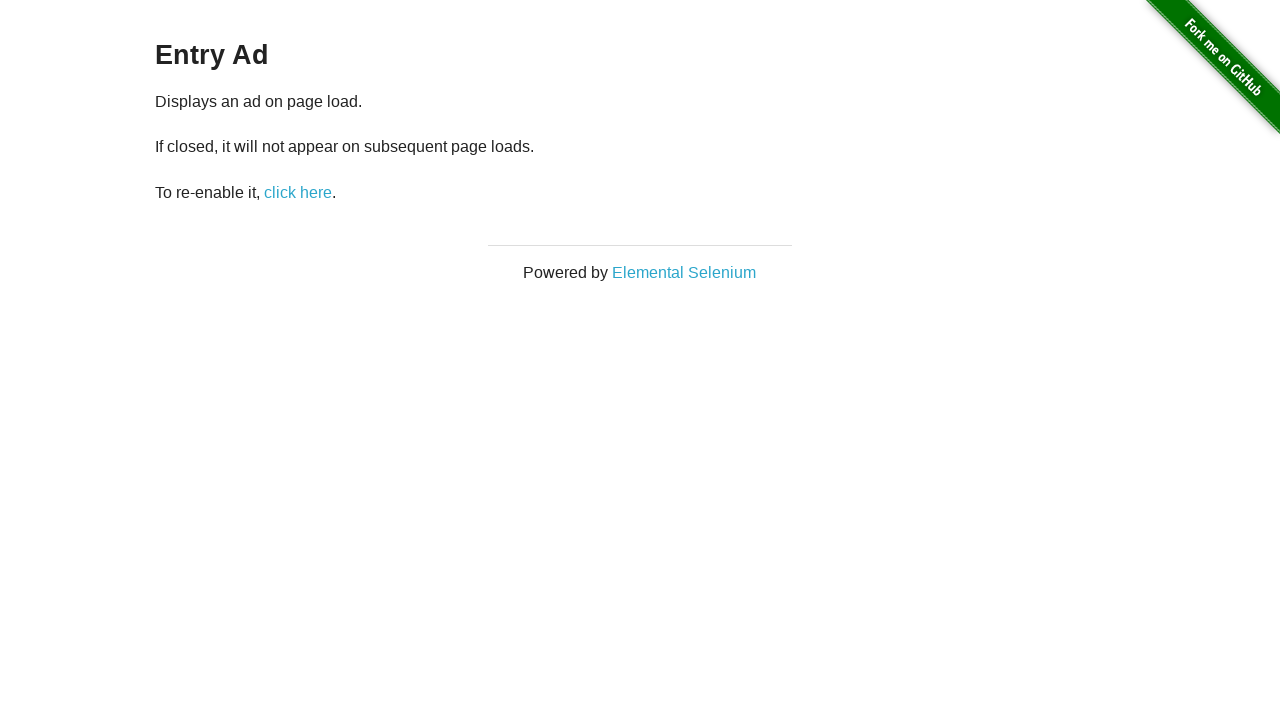

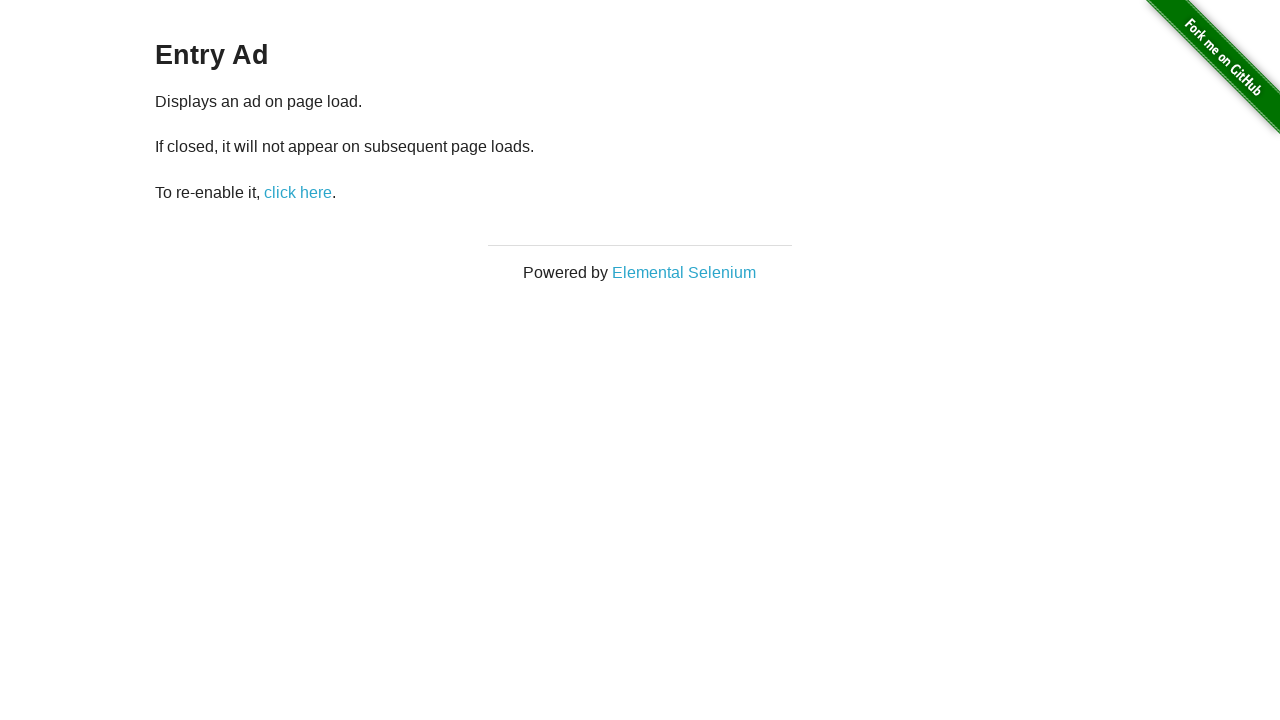